Tests the add/remove elements functionality by clicking Add Element button, verifying Delete button appears, clicking Delete, and verifying the page title remains visible

Starting URL: https://the-internet.herokuapp.com/add_remove_elements/

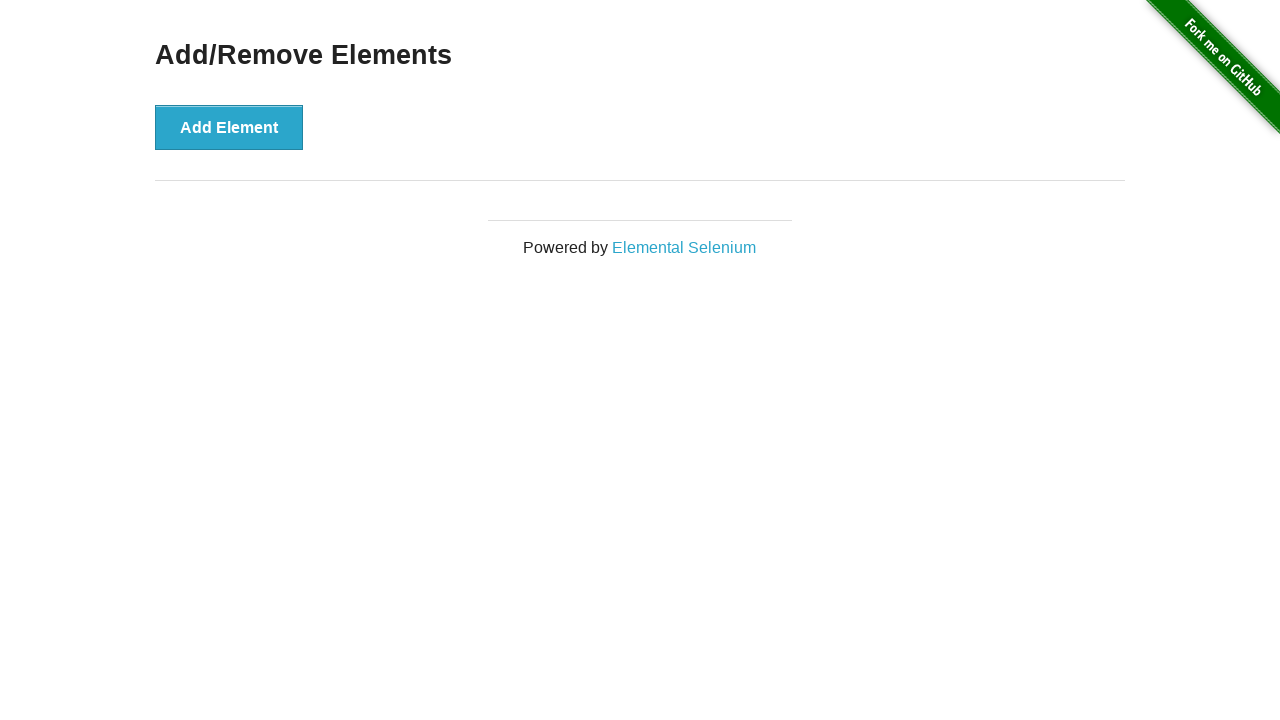

Clicked Add Element button at (229, 127) on button[onclick='addElement()']
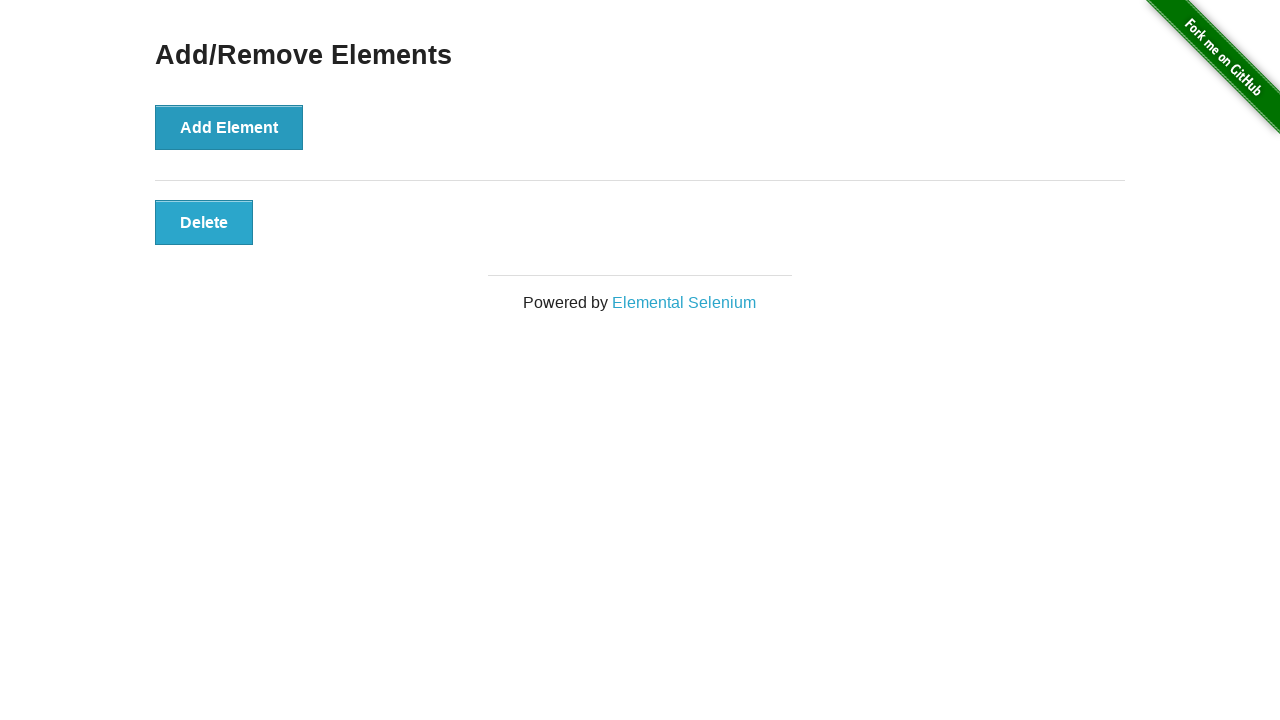

Delete button appeared and is visible
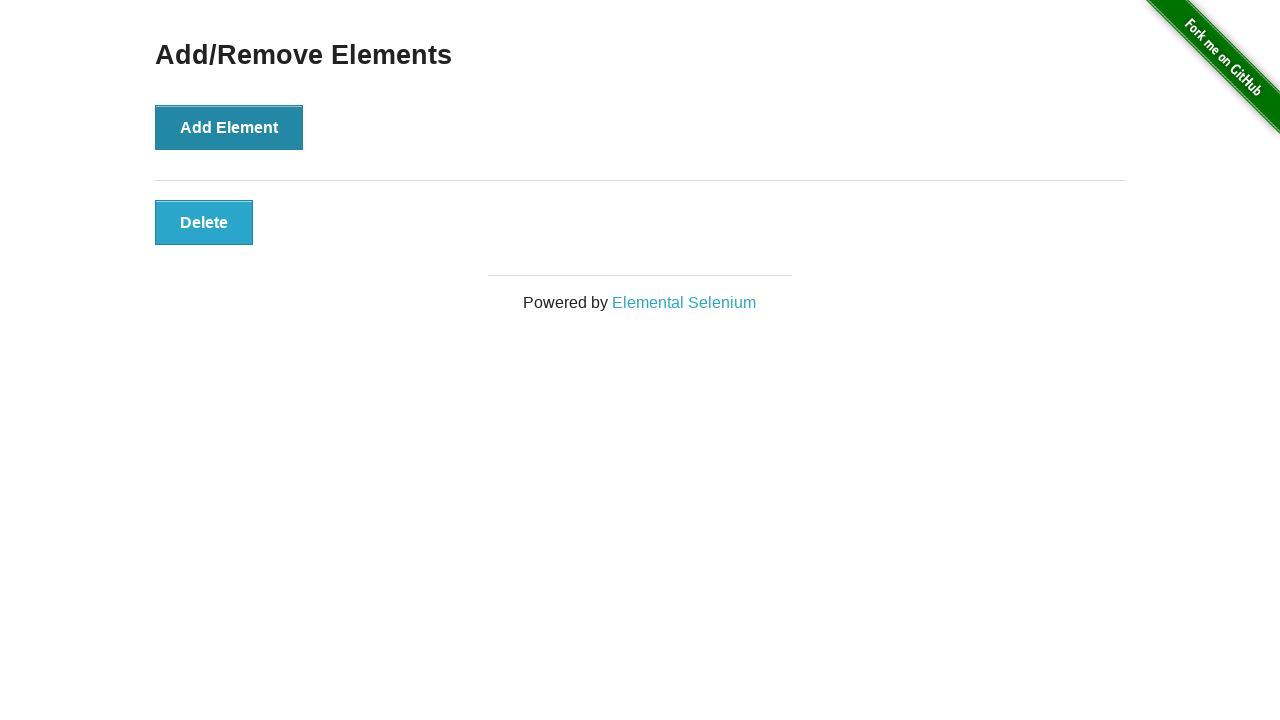

Clicked Delete button to remove element at (204, 222) on button.added-manually
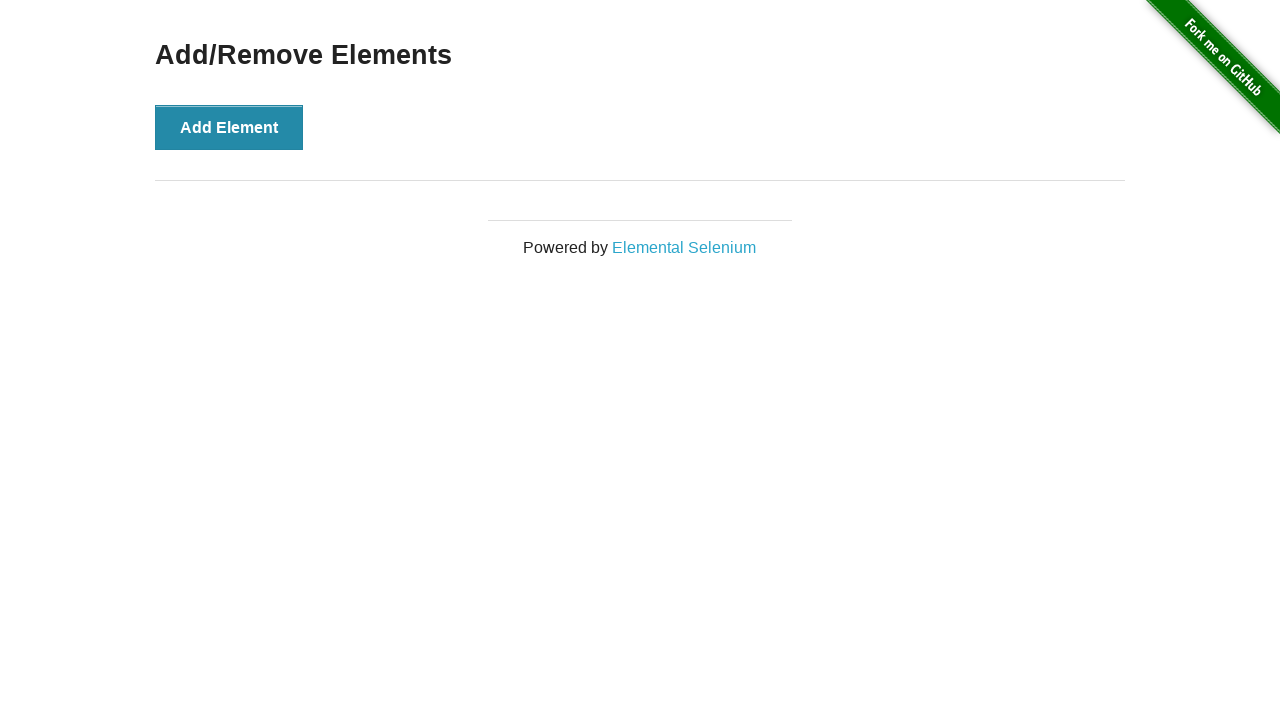

Page title 'Add/Remove Elements' remains visible after deletion
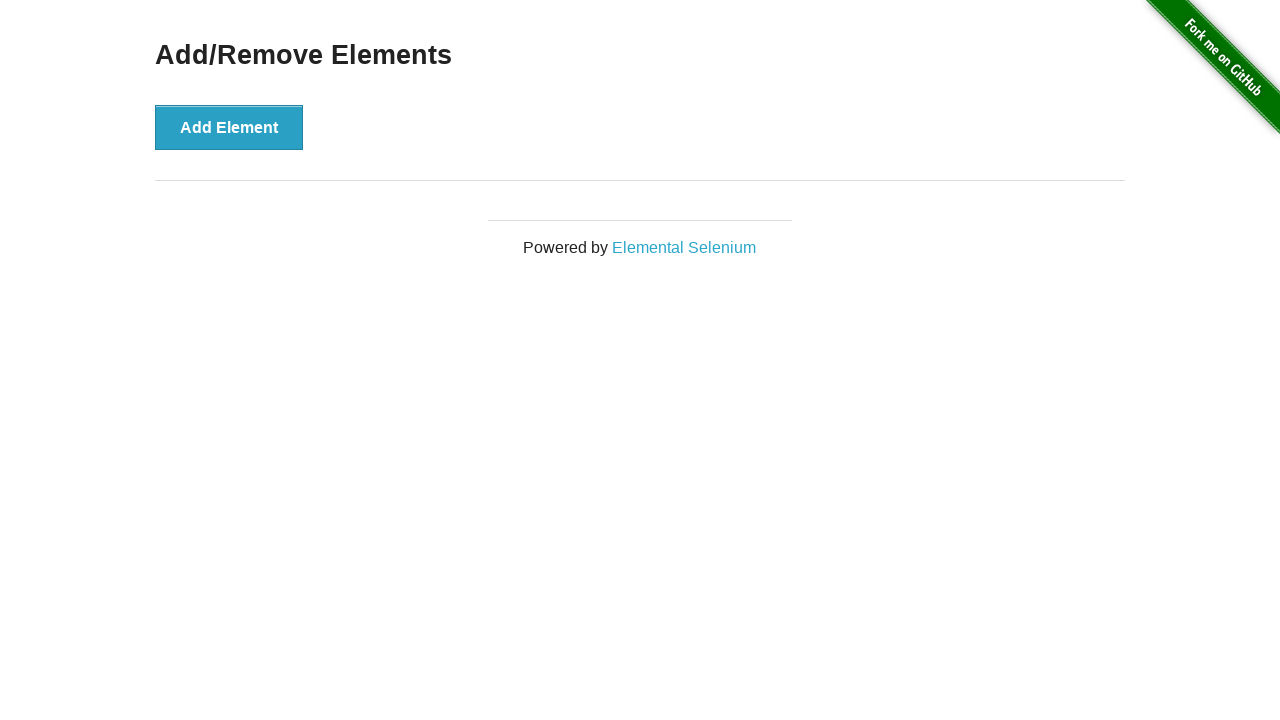

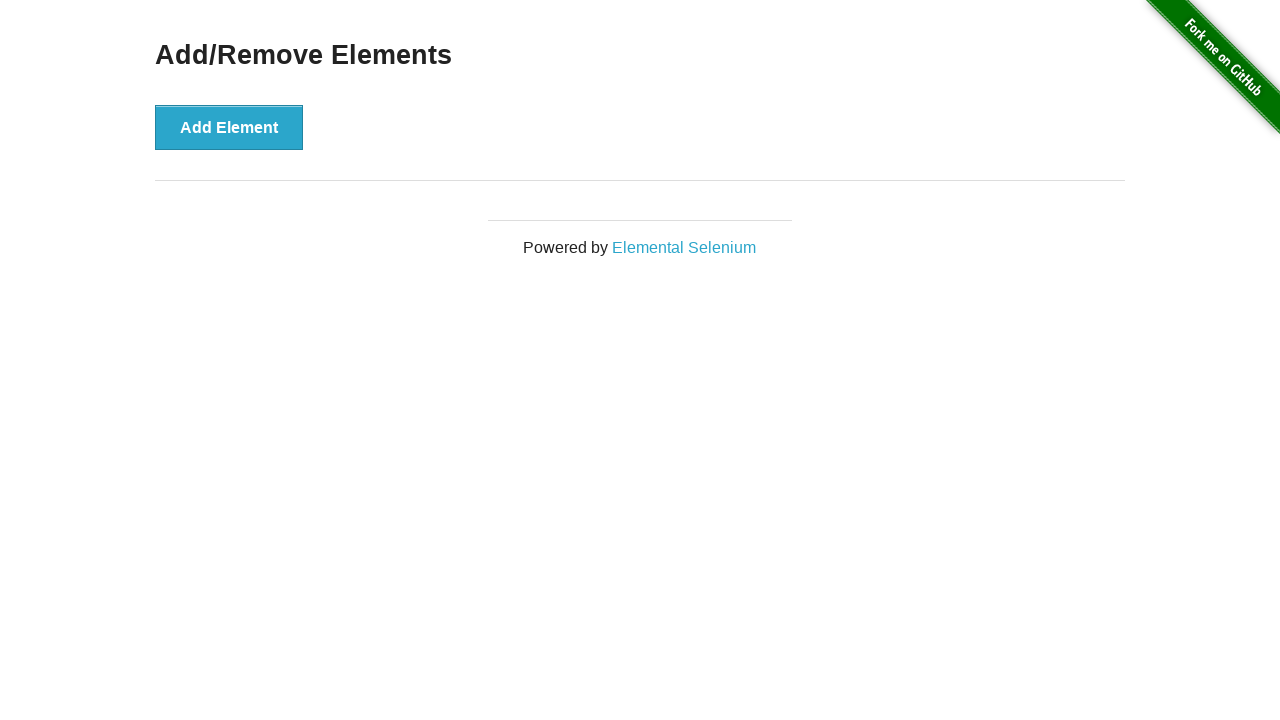